Tests HTML5 drag and drop by swapping positions of two columns

Starting URL: http://the-internet.herokuapp.com/drag_and_drop

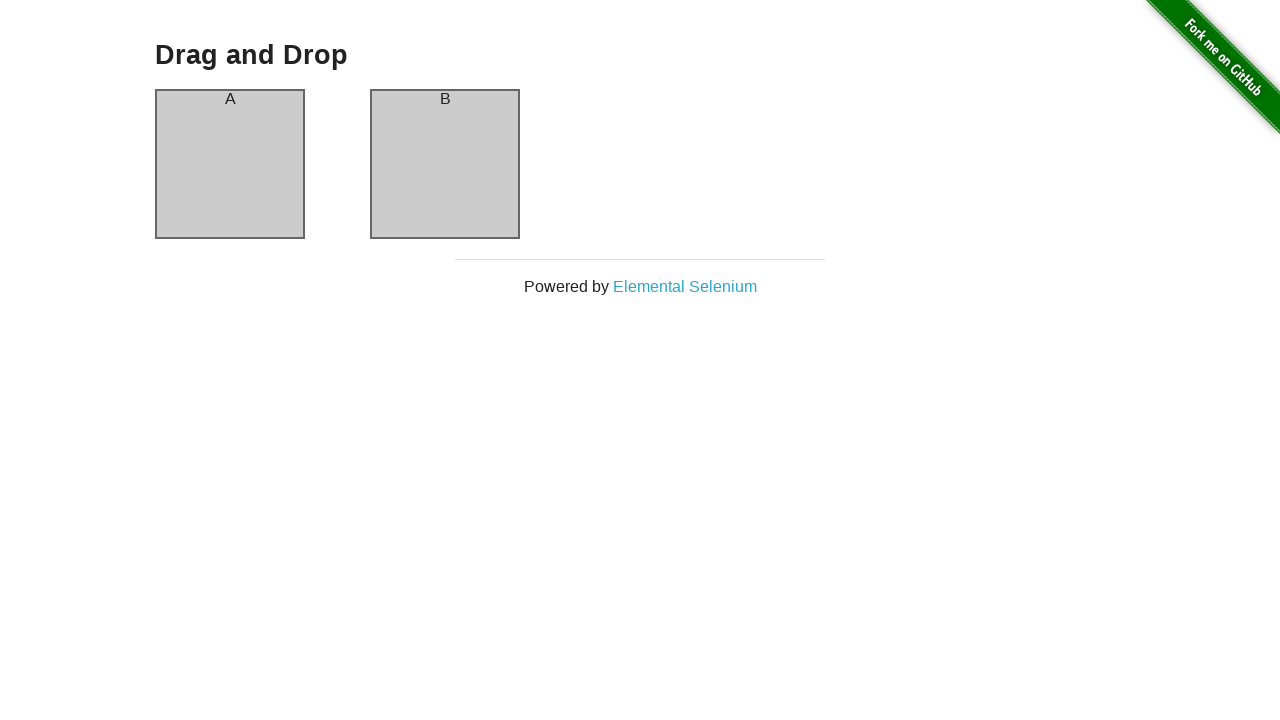

Dragged column B to column A position at (230, 164)
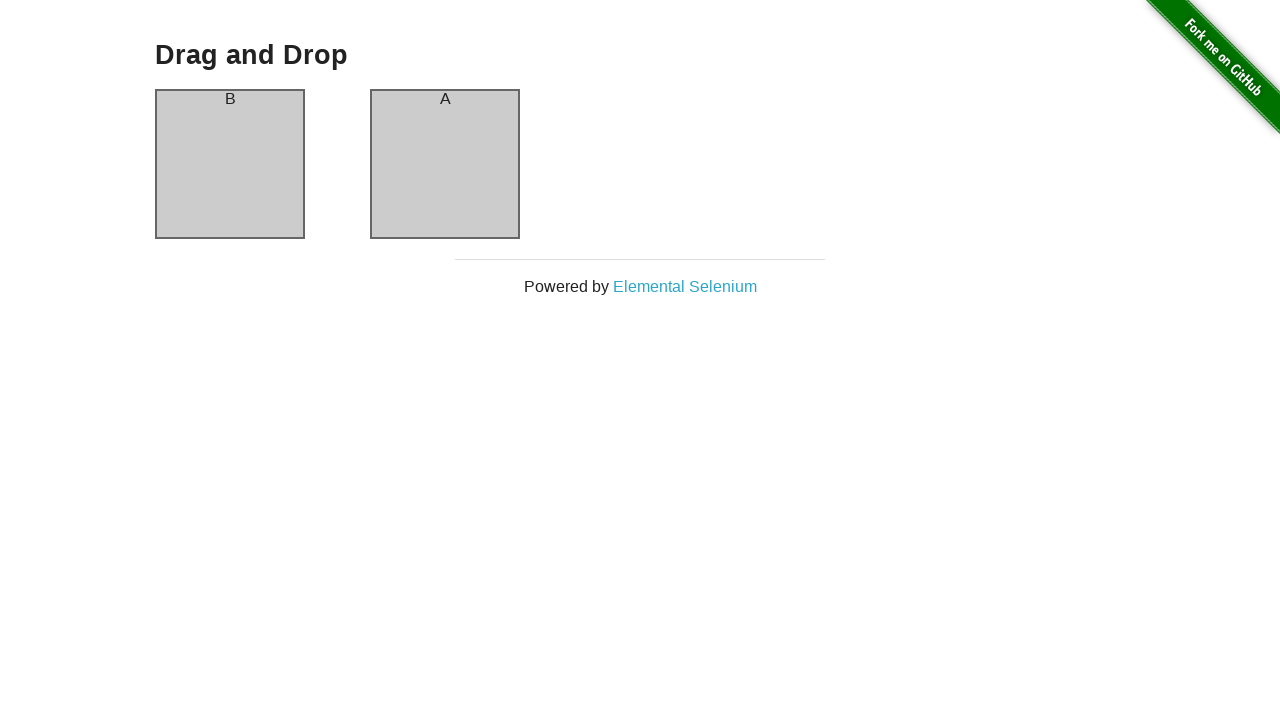

Verified that columns have swapped - column B is now in column A position
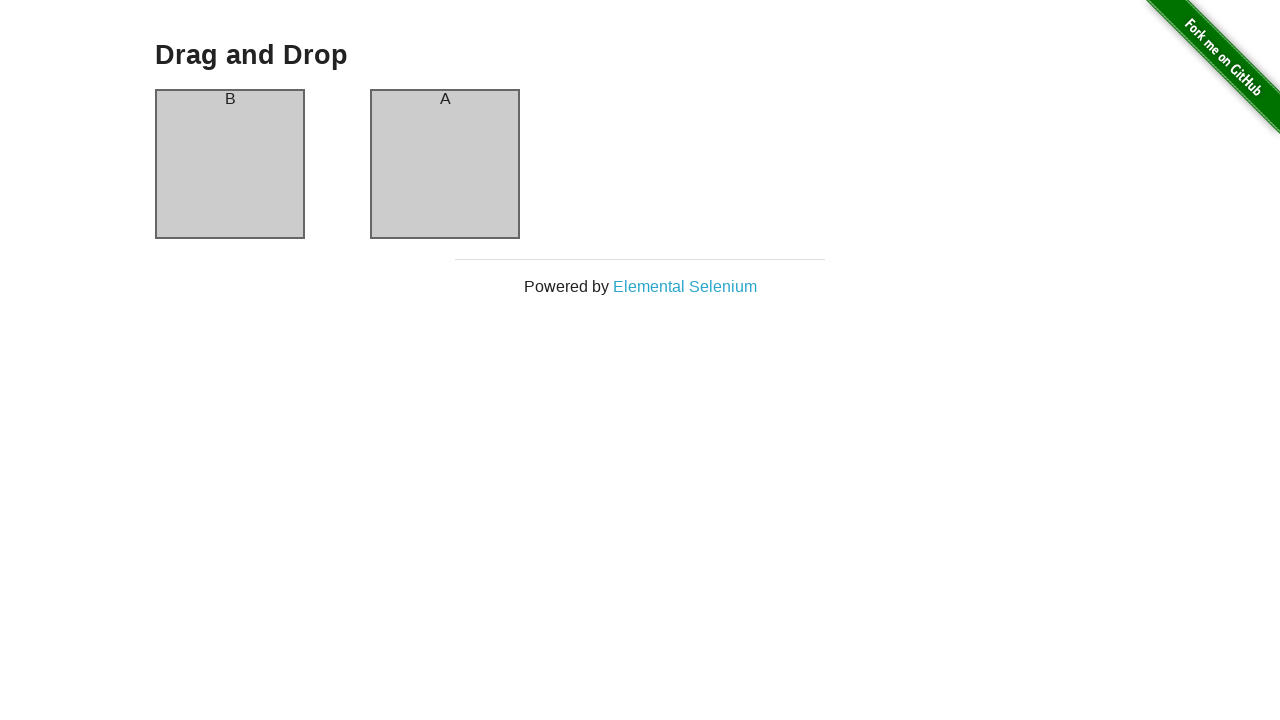

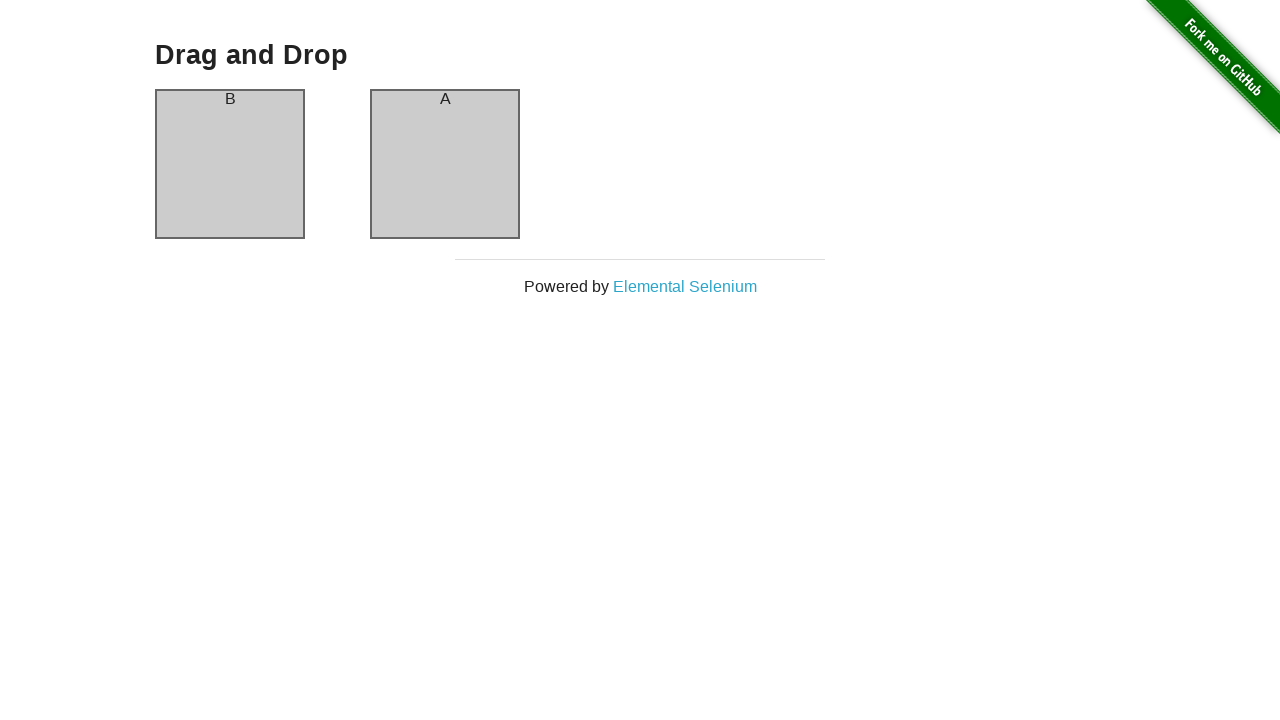